Tests a practice form by filling out all fields including personal information, date of birth, subjects, hobbies, address, and state/city dropdowns, then verifies the submitted data appears in the confirmation table.

Starting URL: https://demoqa.com/automation-practice-form

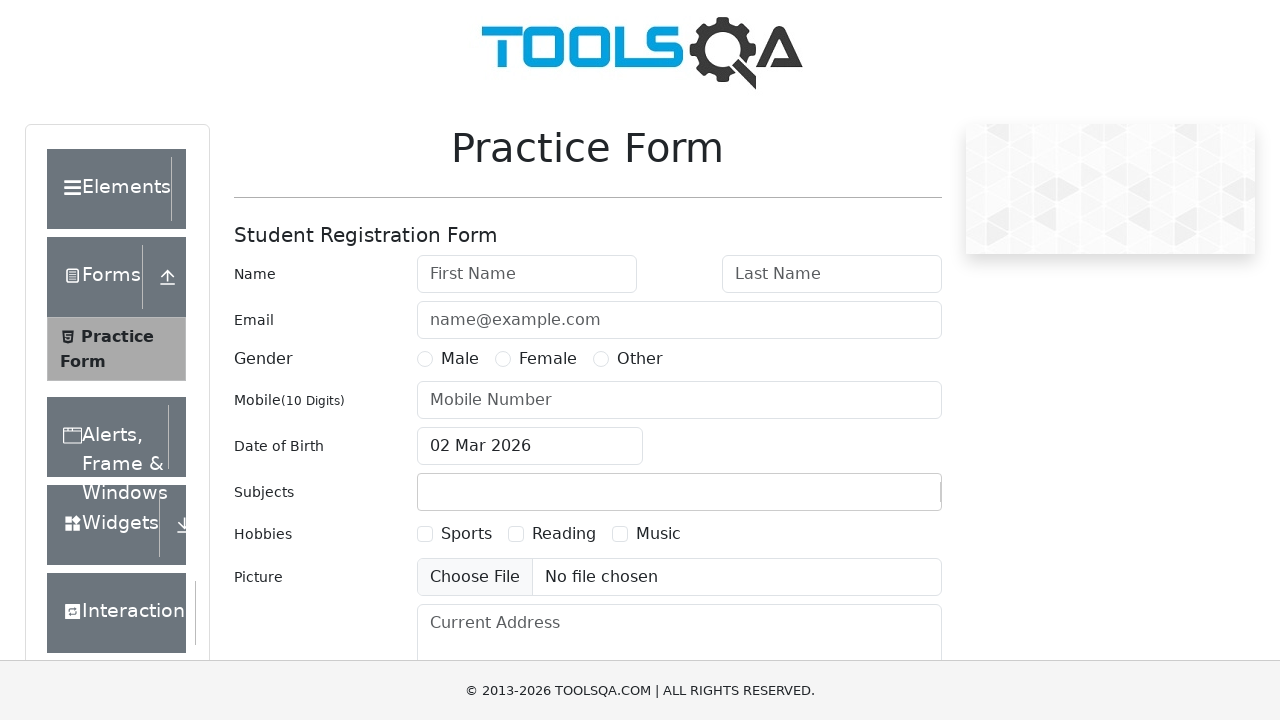

Filled first name field with 'Nastya' on #firstName
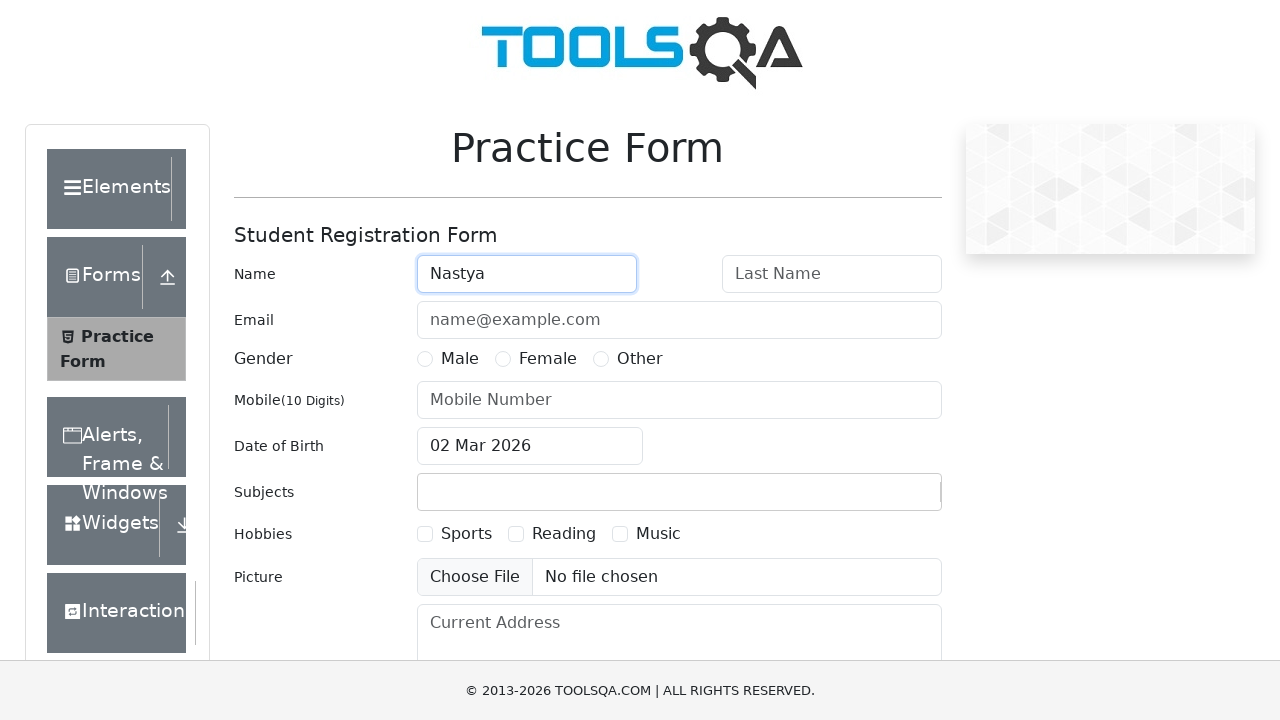

Filled last name field with 'Nefedova' on #lastName
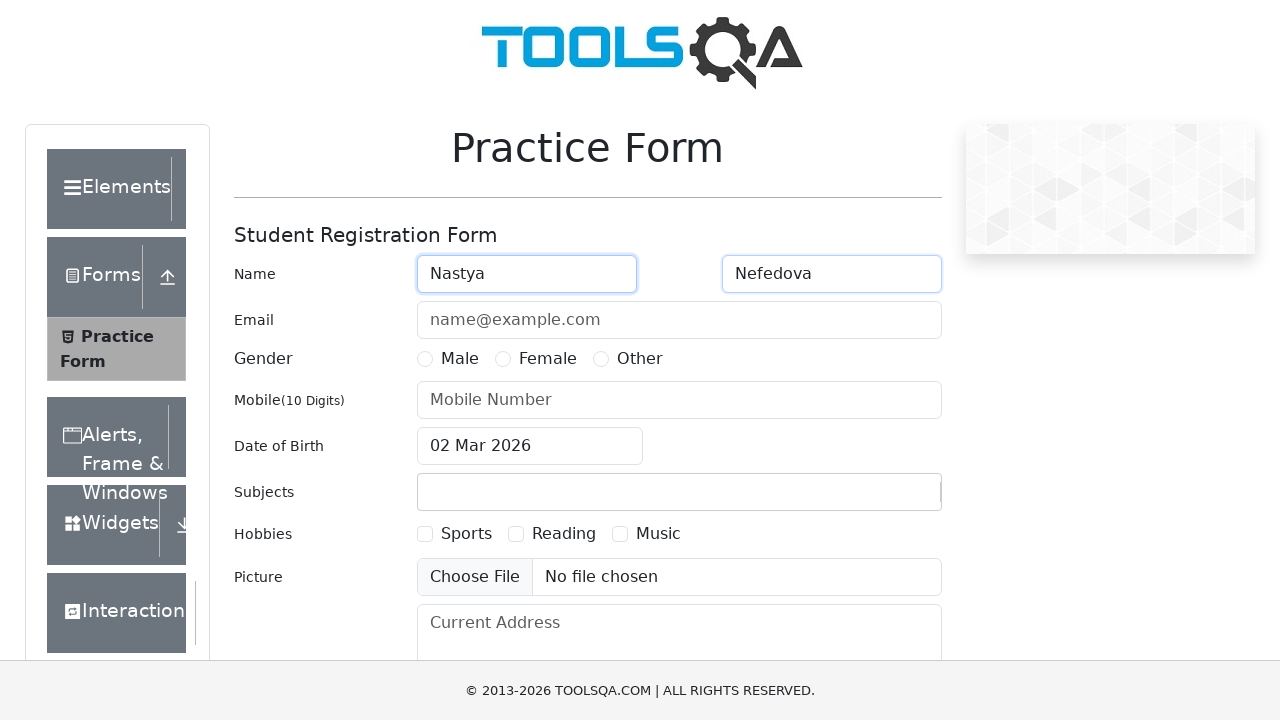

Filled email field with 'an.nefd@yandex.com' on #userEmail
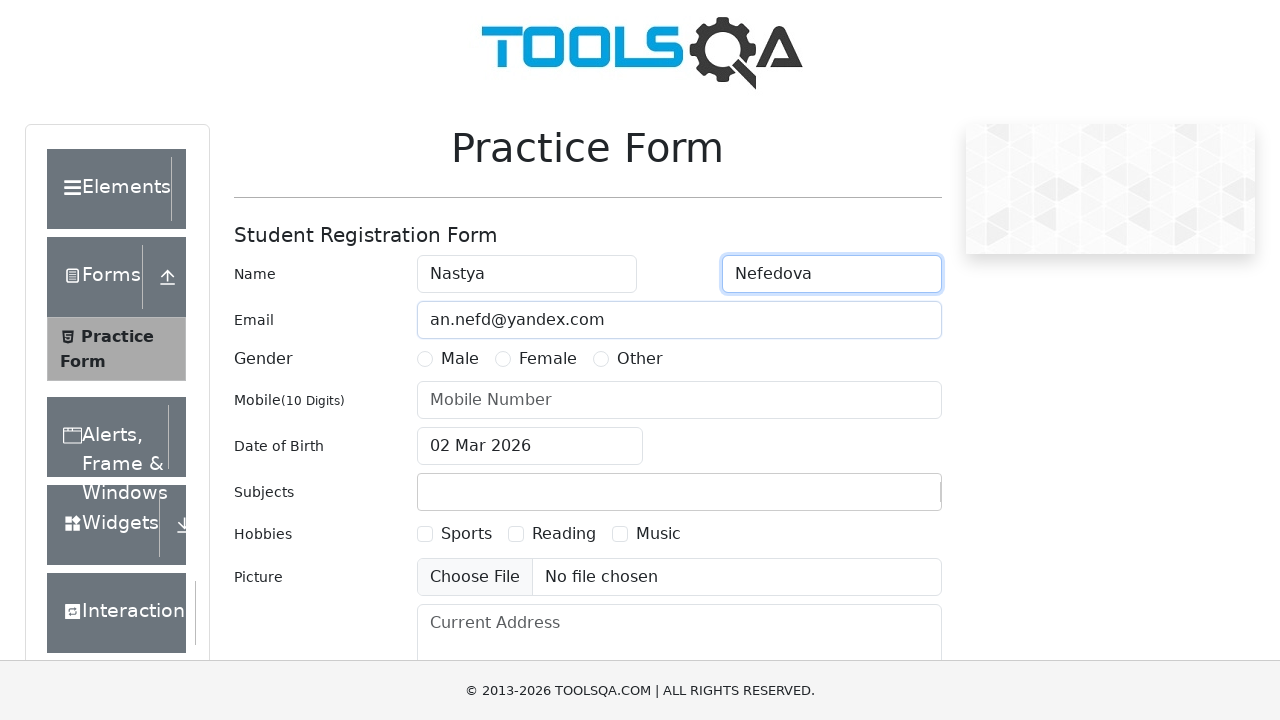

Selected Female gender radio button at (548, 359) on #genterWrapper label[for='gender-radio-2']
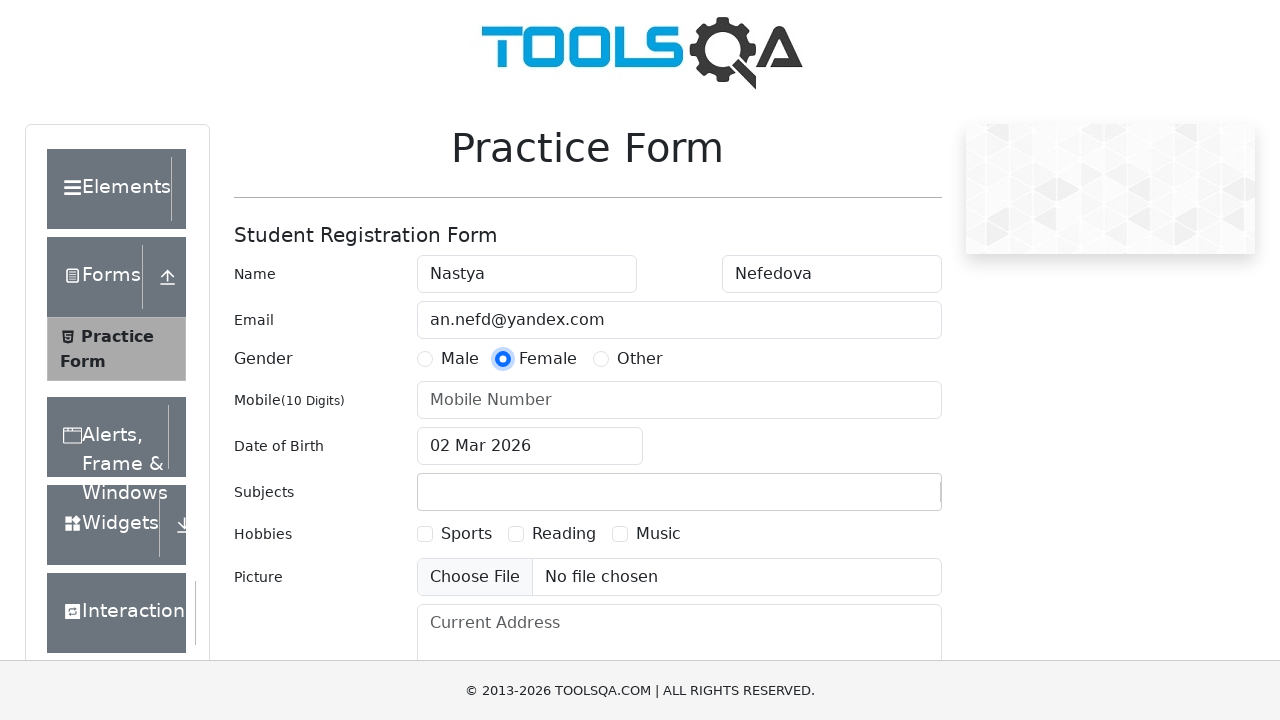

Filled mobile number field with '1234567890' on #userNumber
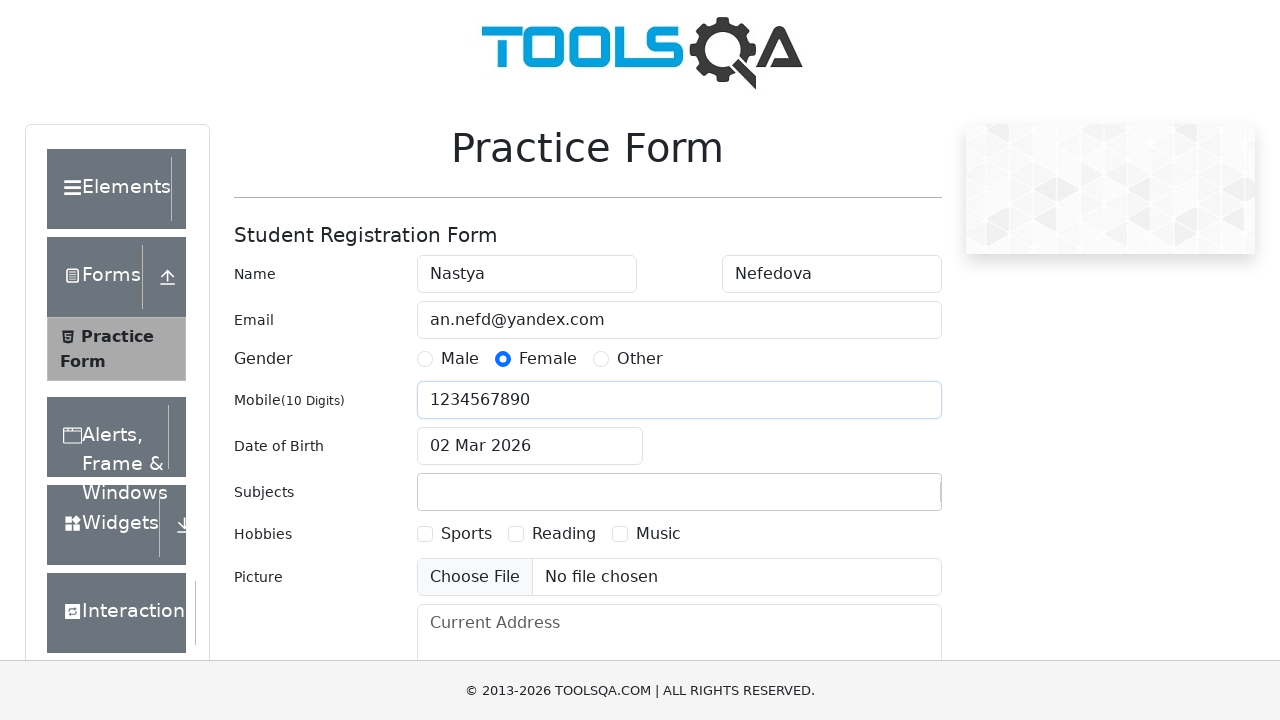

Opened date of birth datepicker at (530, 446) on #dateOfBirthInput
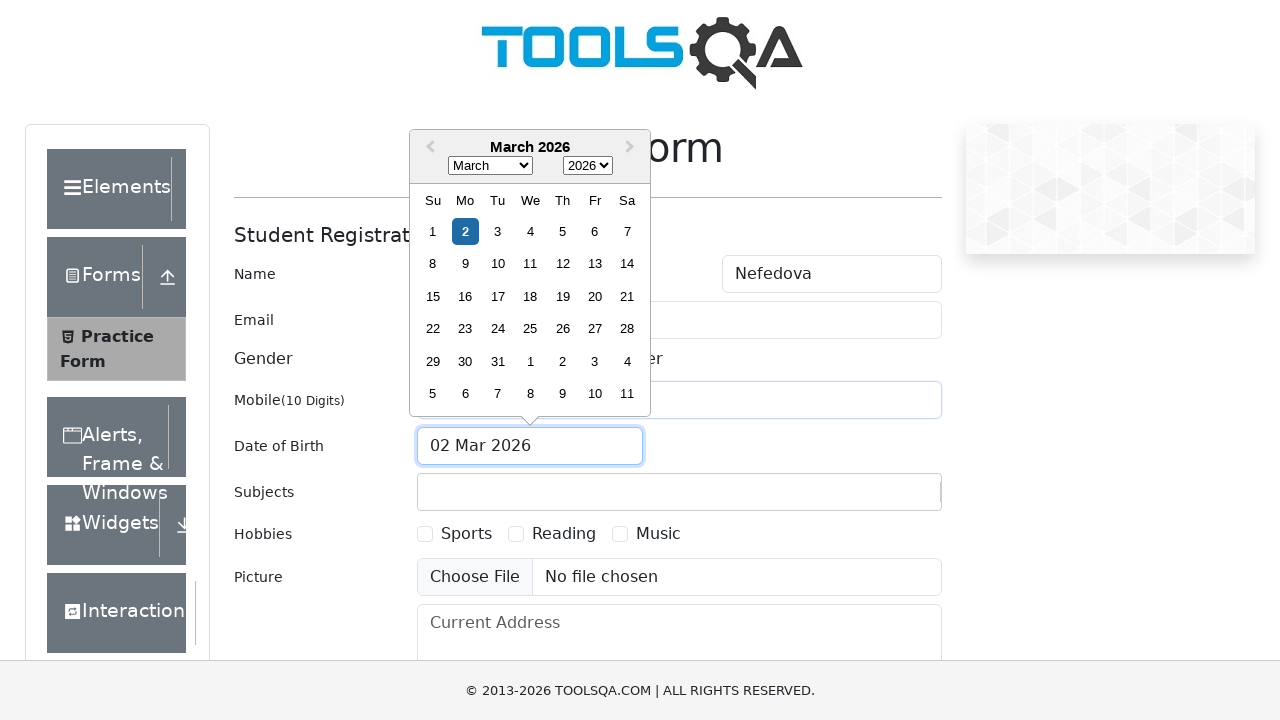

Selected May as the birth month on .react-datepicker__month-select
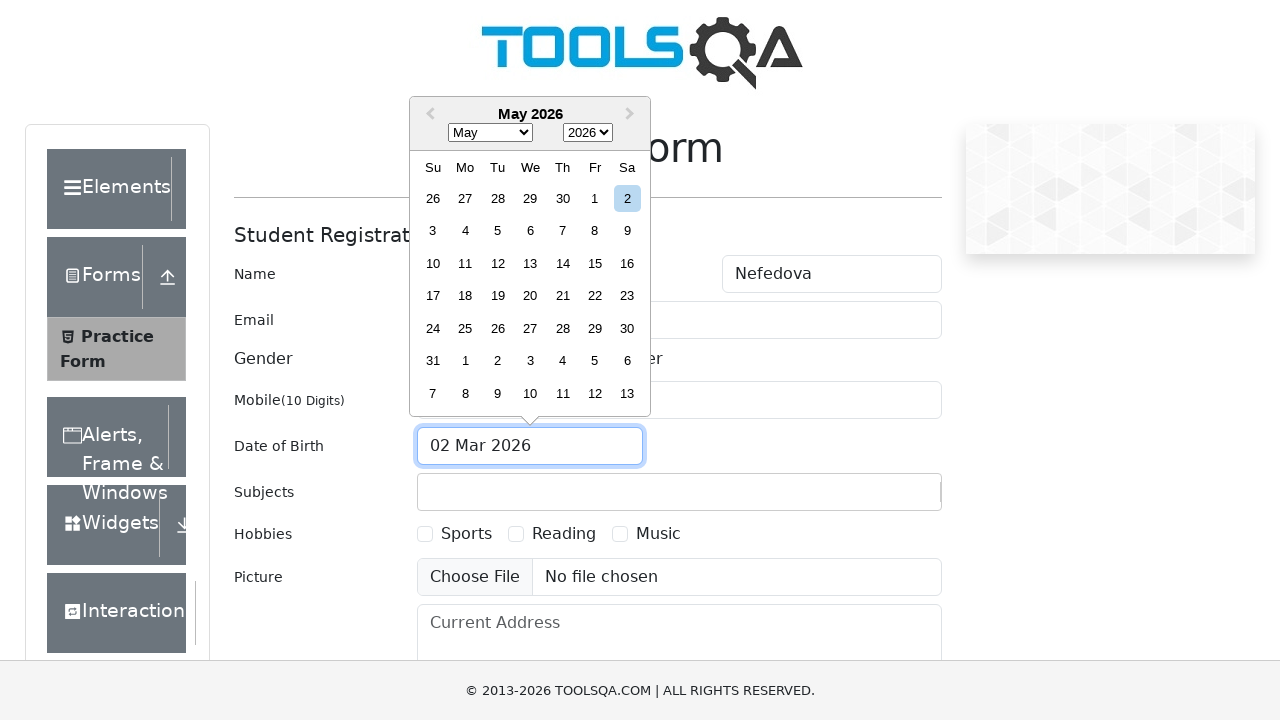

Selected 2005 as the birth year on .react-datepicker__year-select
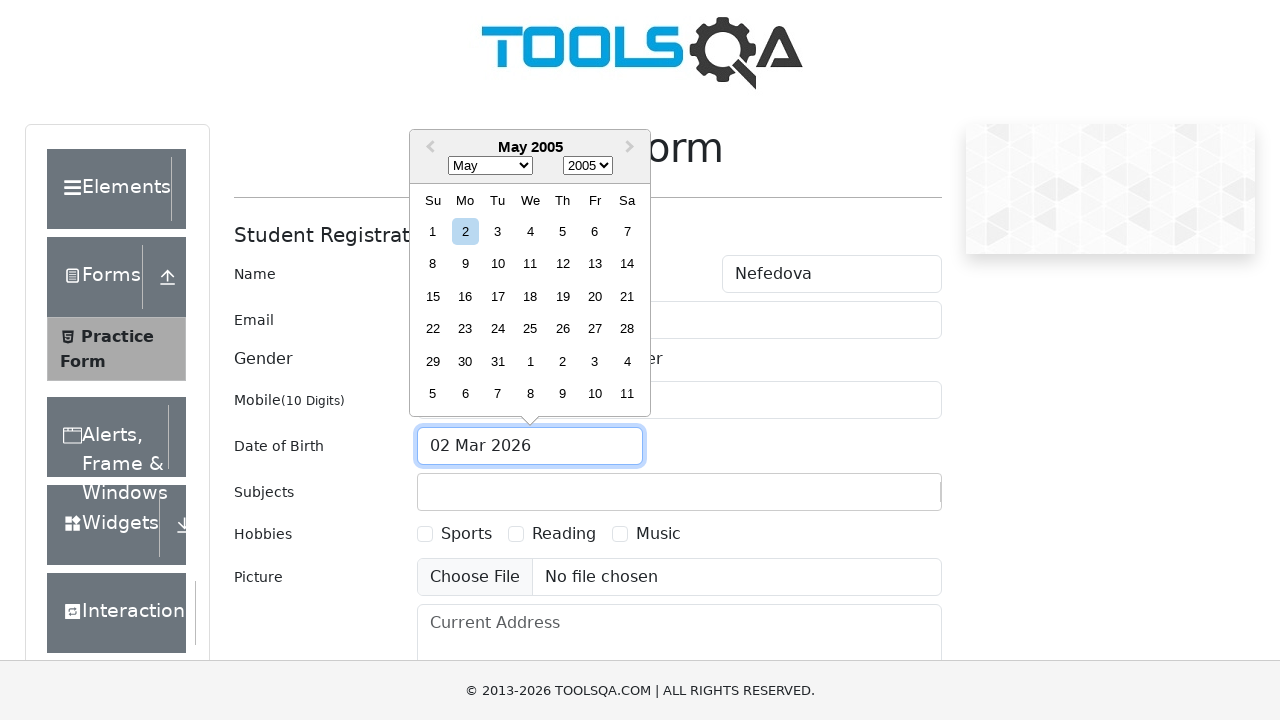

Selected day 12 as the birth date at (562, 264) on .react-datepicker__day--012:not(.react-datepicker__day--outside-month)
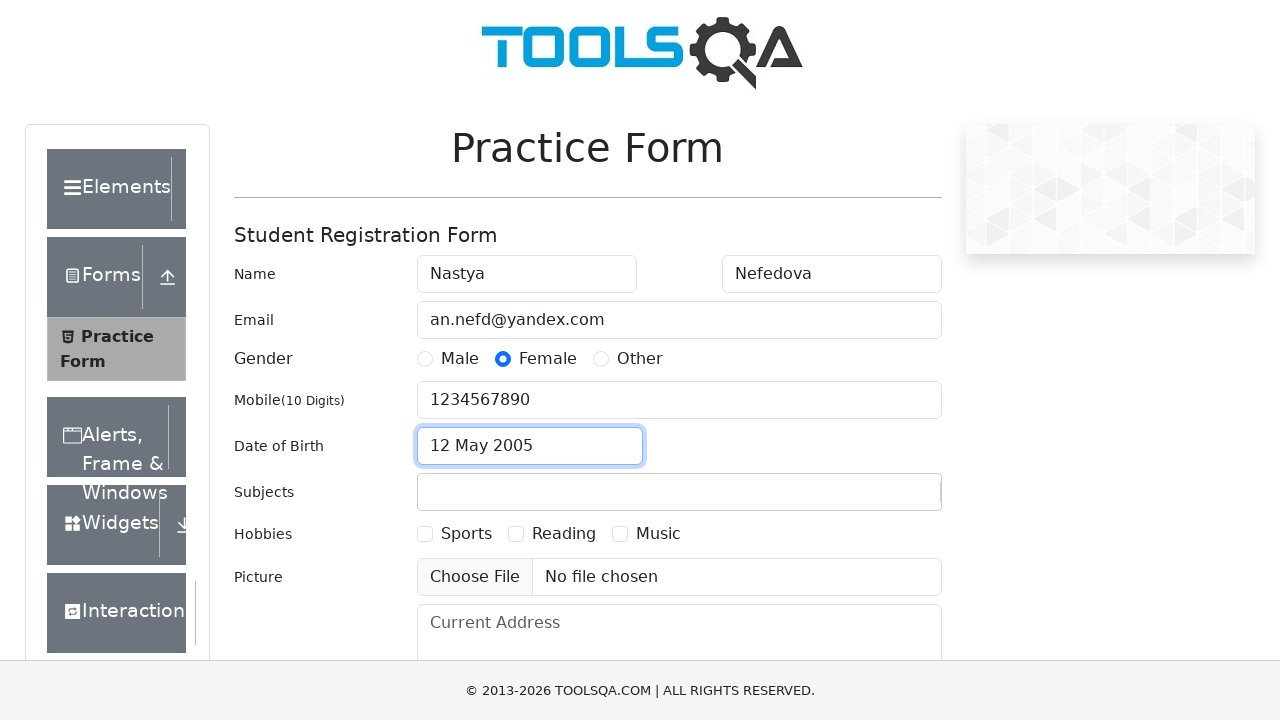

Typed 'Chemistry' in subjects field on #subjectsInput
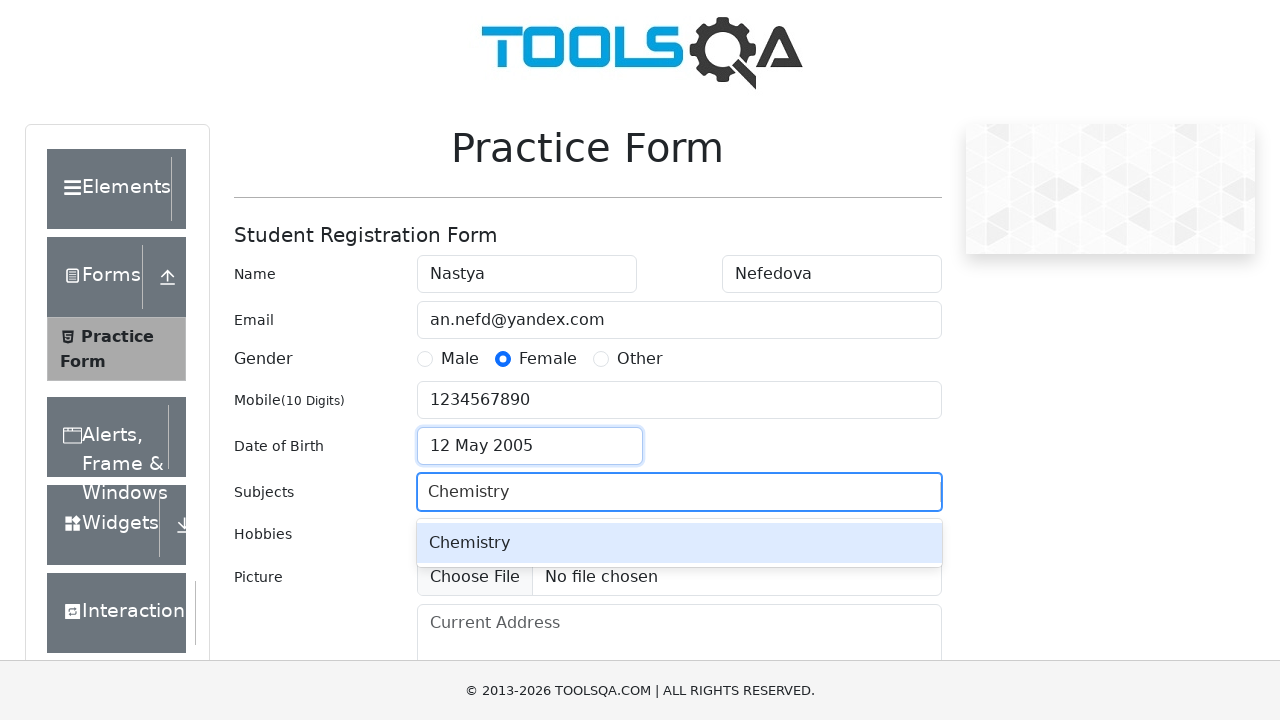

Selected Chemistry from autocomplete dropdown at (679, 543) on .subjects-auto-complete__option:has-text('Chemistry')
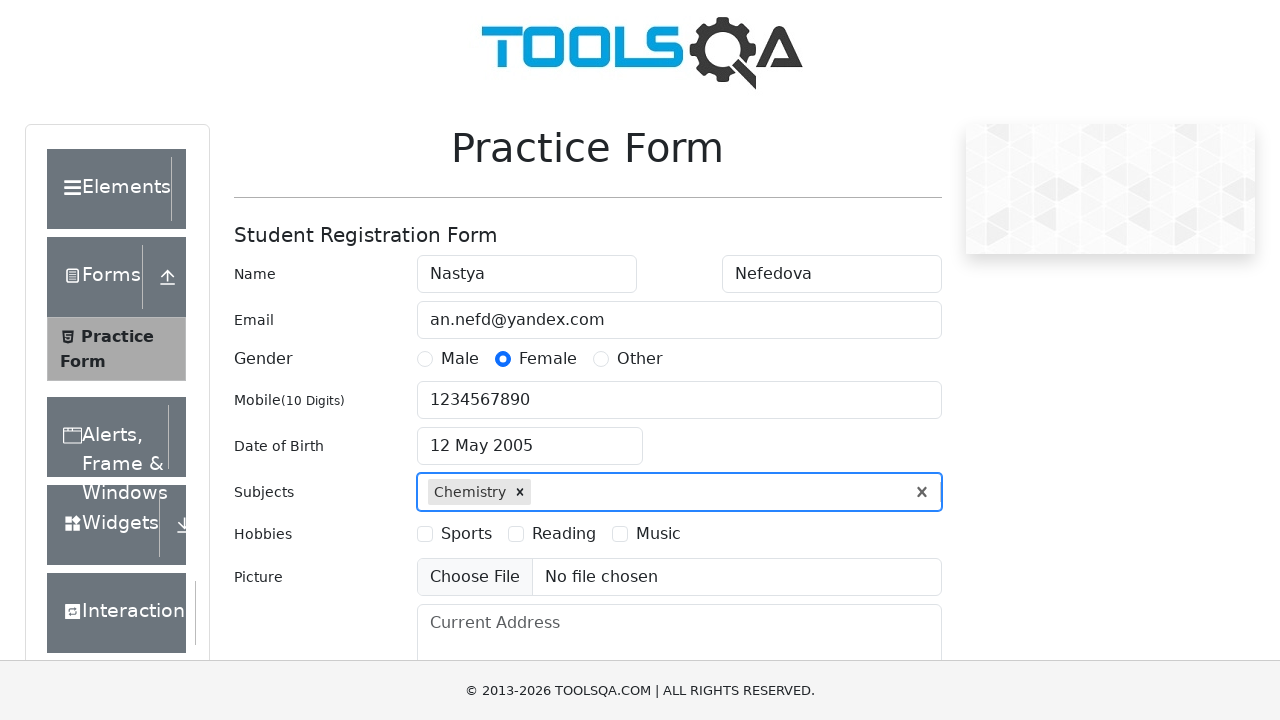

Selected Sports hobby checkbox at (466, 534) on #hobbiesWrapper label[for='hobbies-checkbox-1']
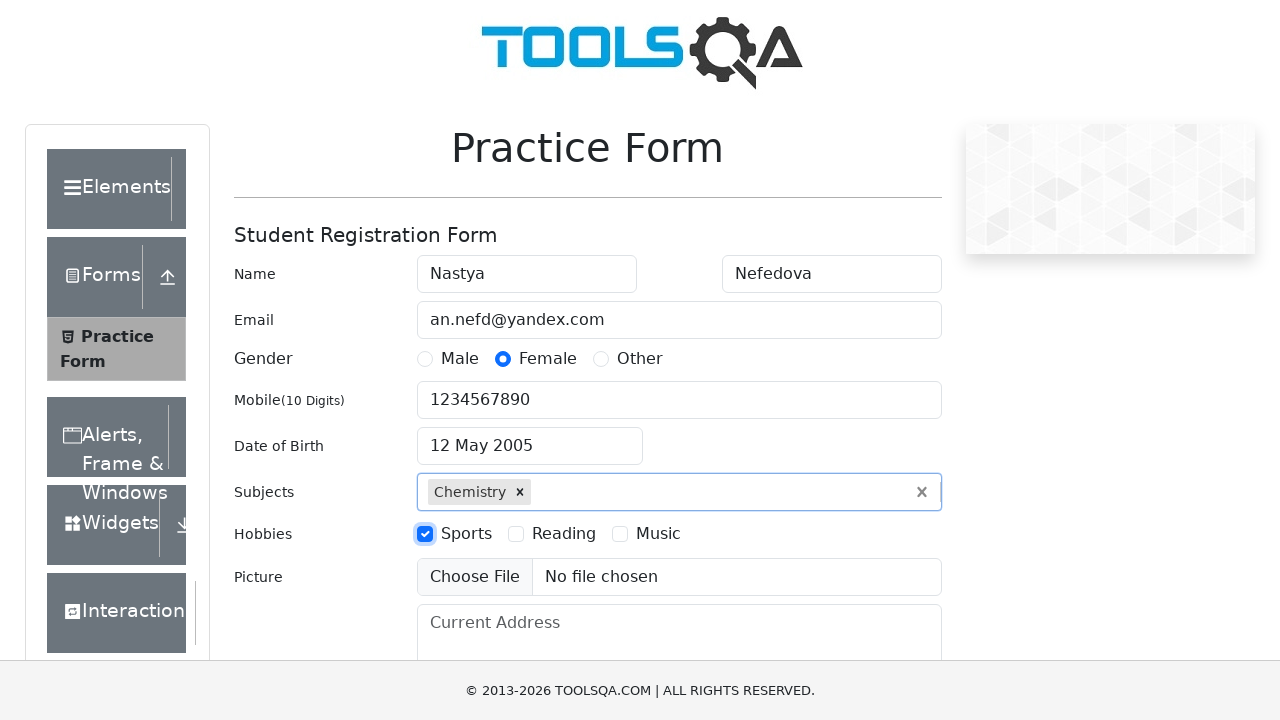

Filled current address with 'Moscow street' on #currentAddress
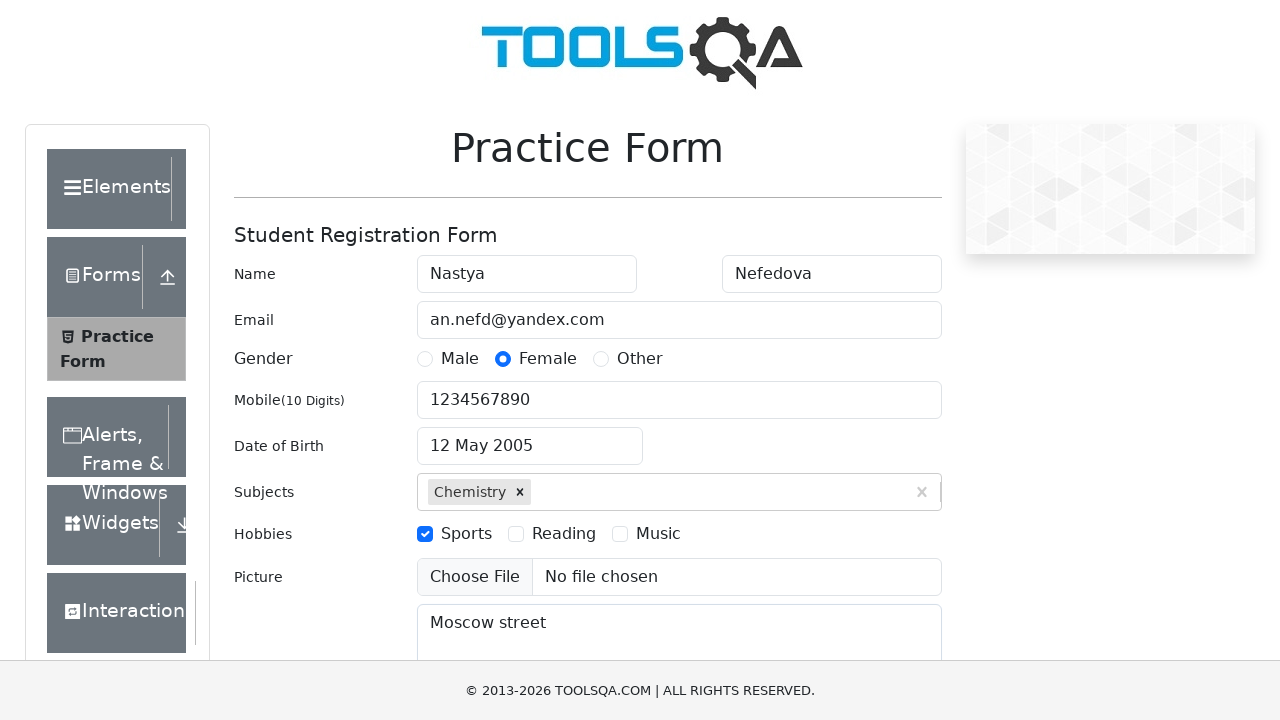

Typed 'NCR' in state dropdown input on #react-select-3-input
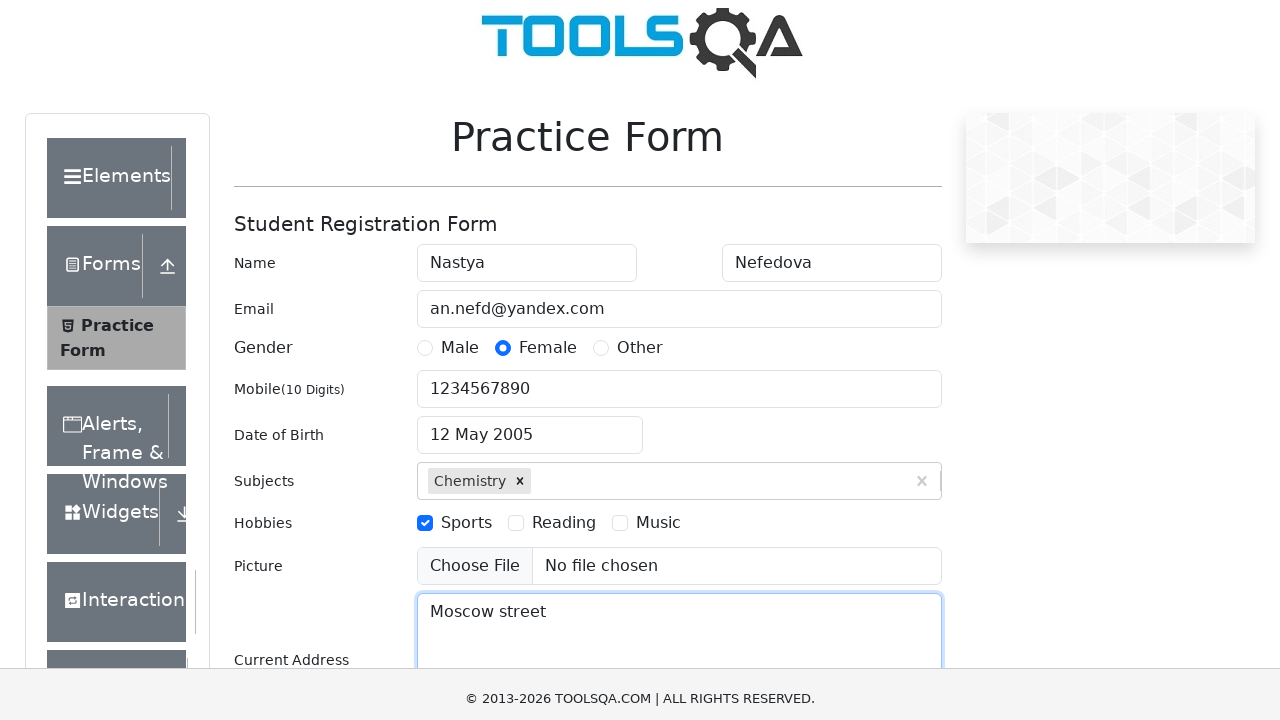

Pressed Enter to select NCR state on #react-select-3-input
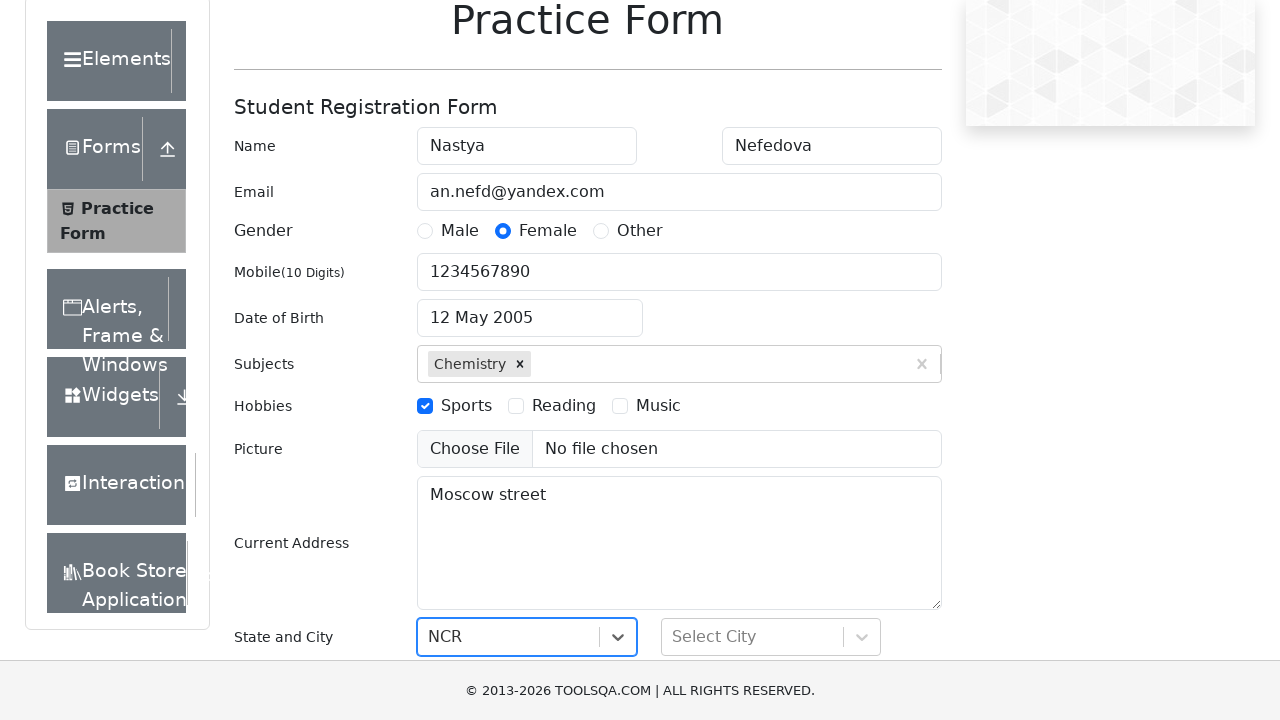

Typed 'Noida' in city dropdown input on #react-select-4-input
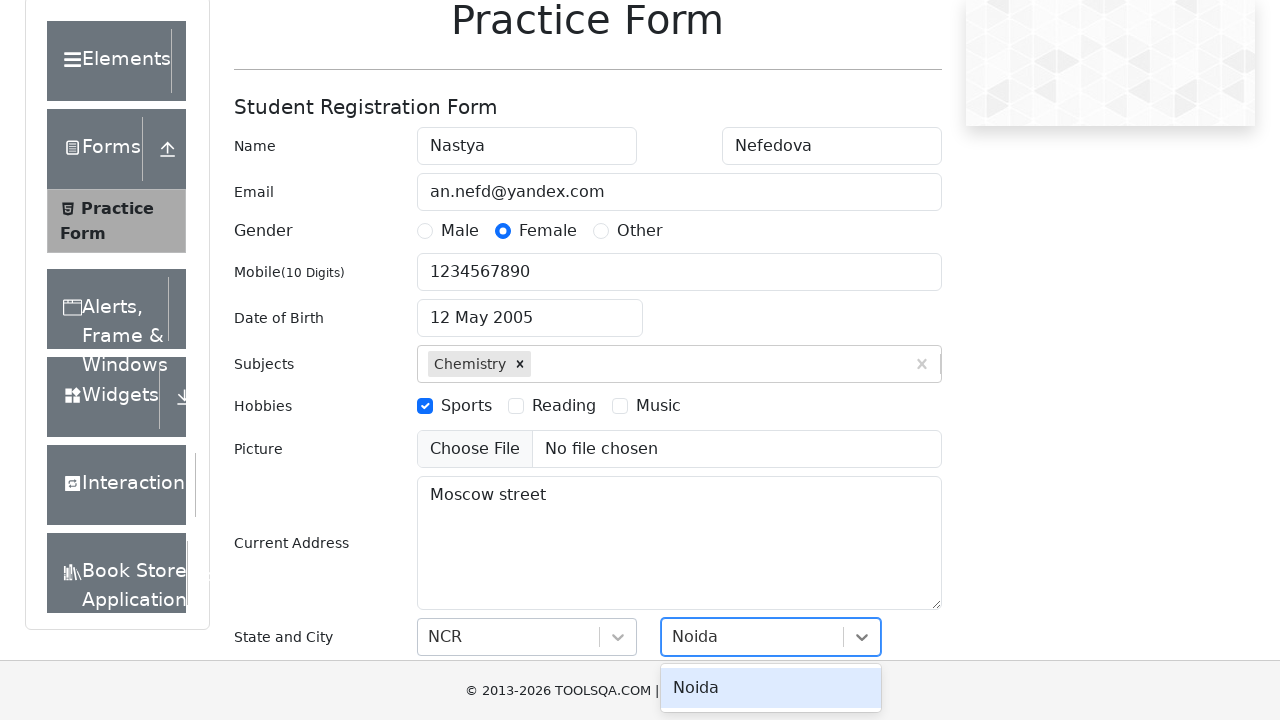

Pressed Enter to select Noida city on #react-select-4-input
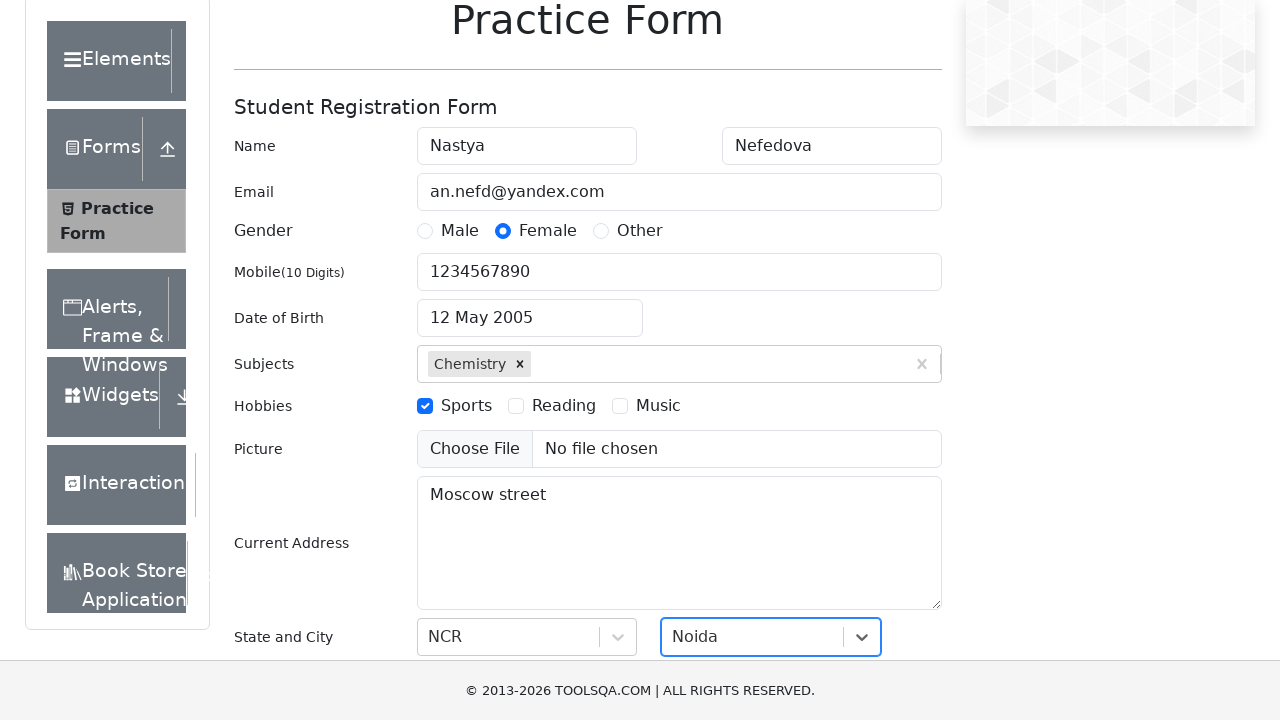

Clicked submit button to submit the form at (885, 499) on #submit
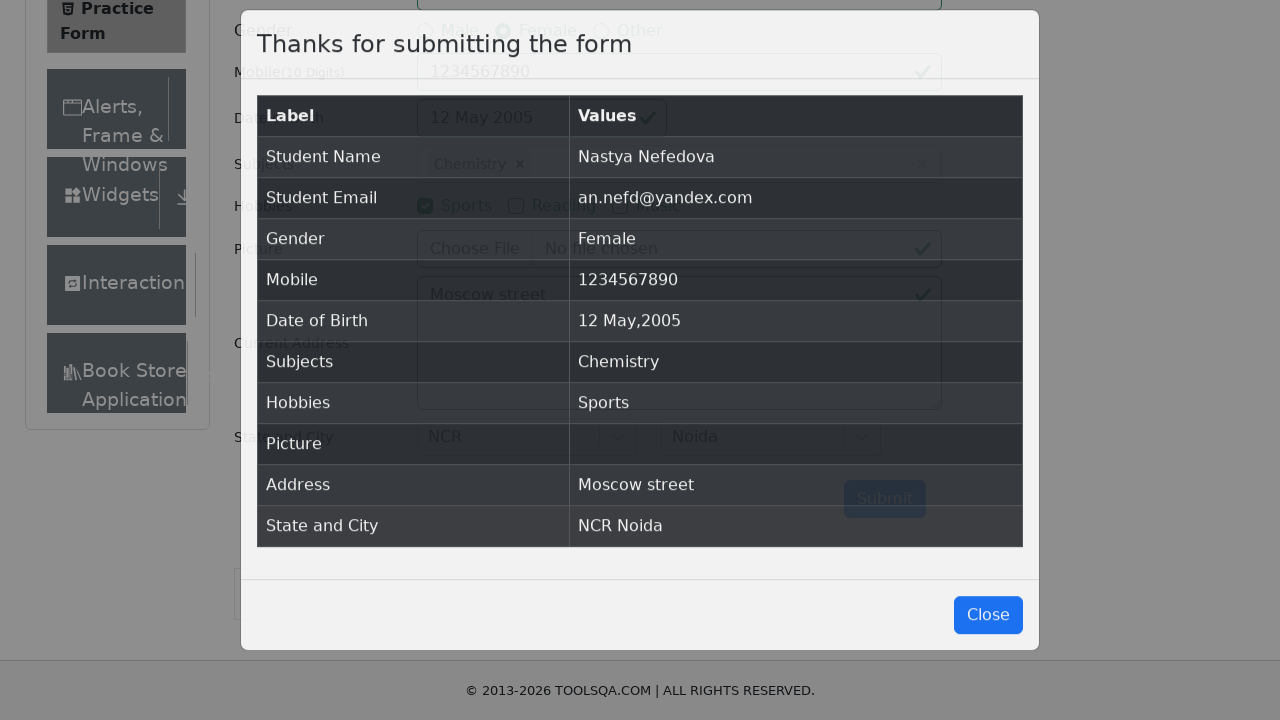

Waited for confirmation table to load
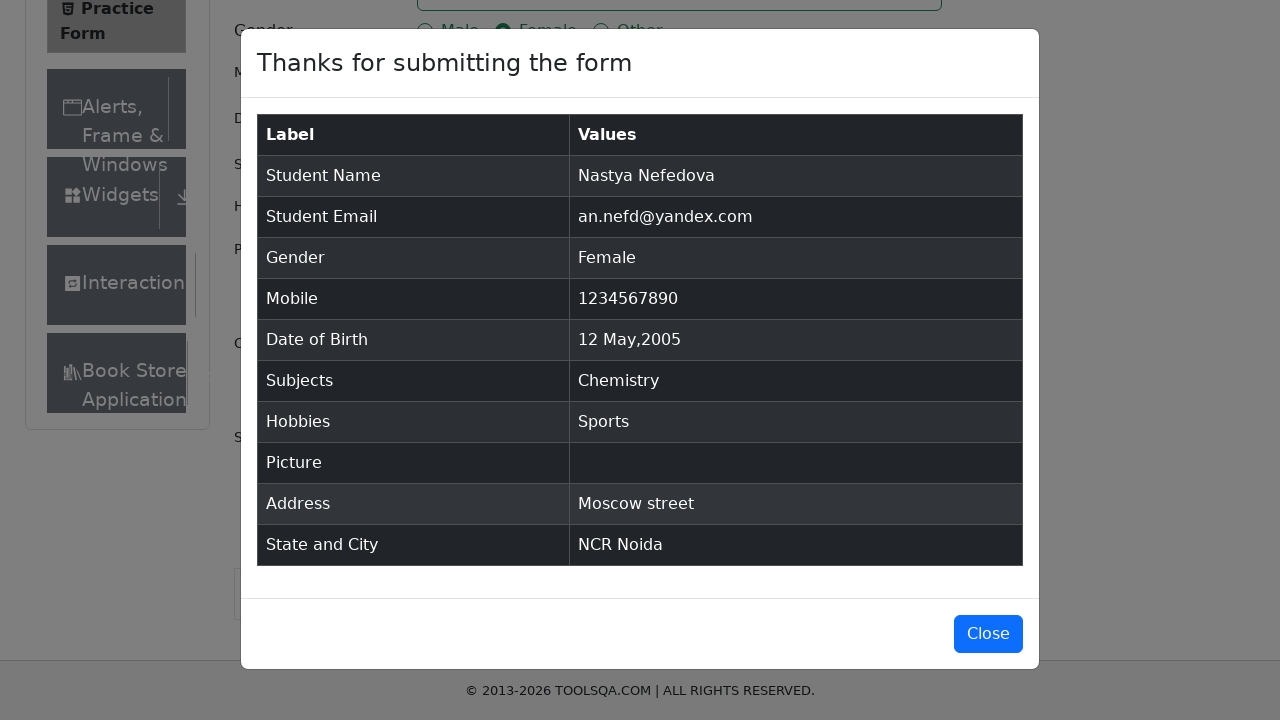

Confirmed that the results table is visible and form submission successful
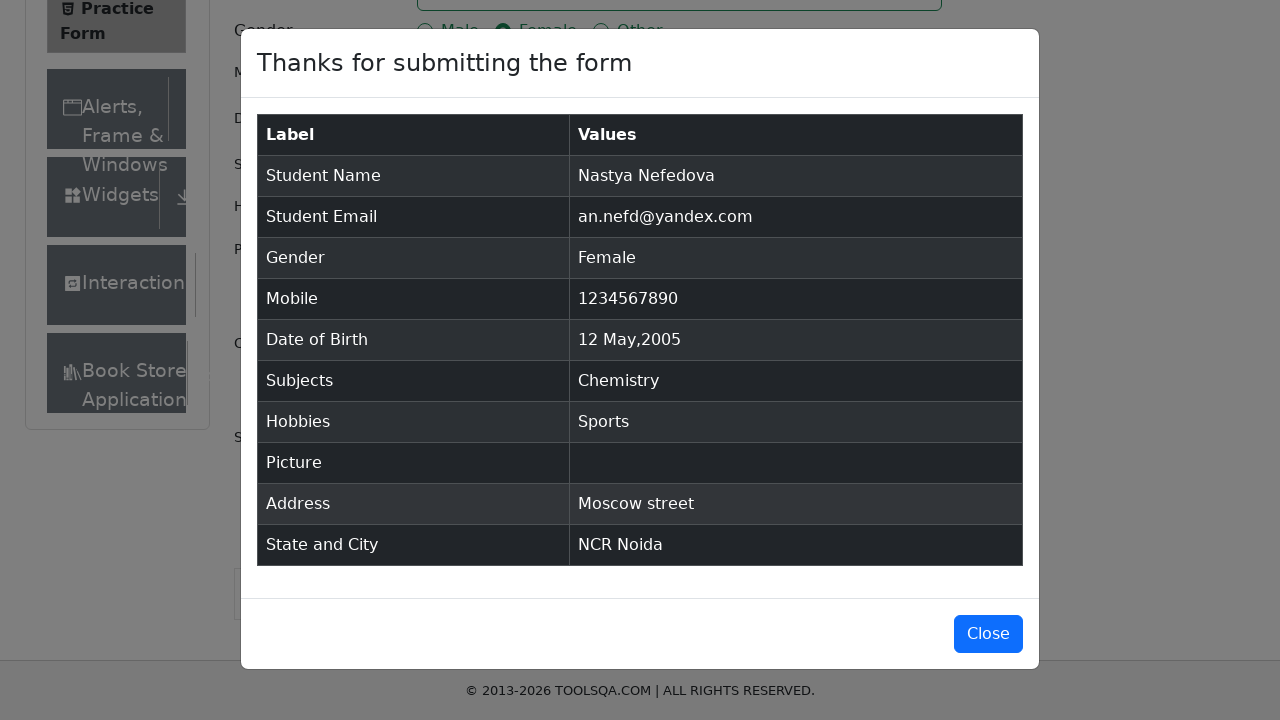

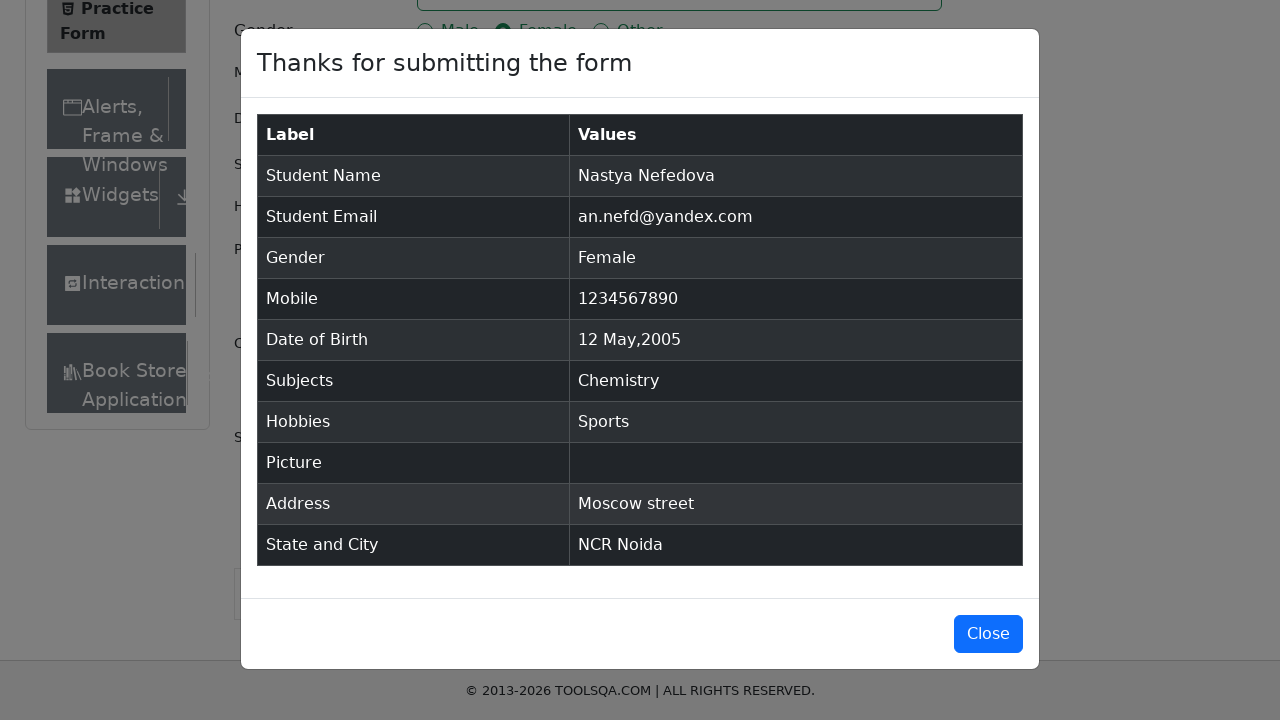